Solves a simple math problem by reading two numbers, calculating their sum, and selecting the result from a dropdown menu

Starting URL: http://suninjuly.github.io/selects1.html

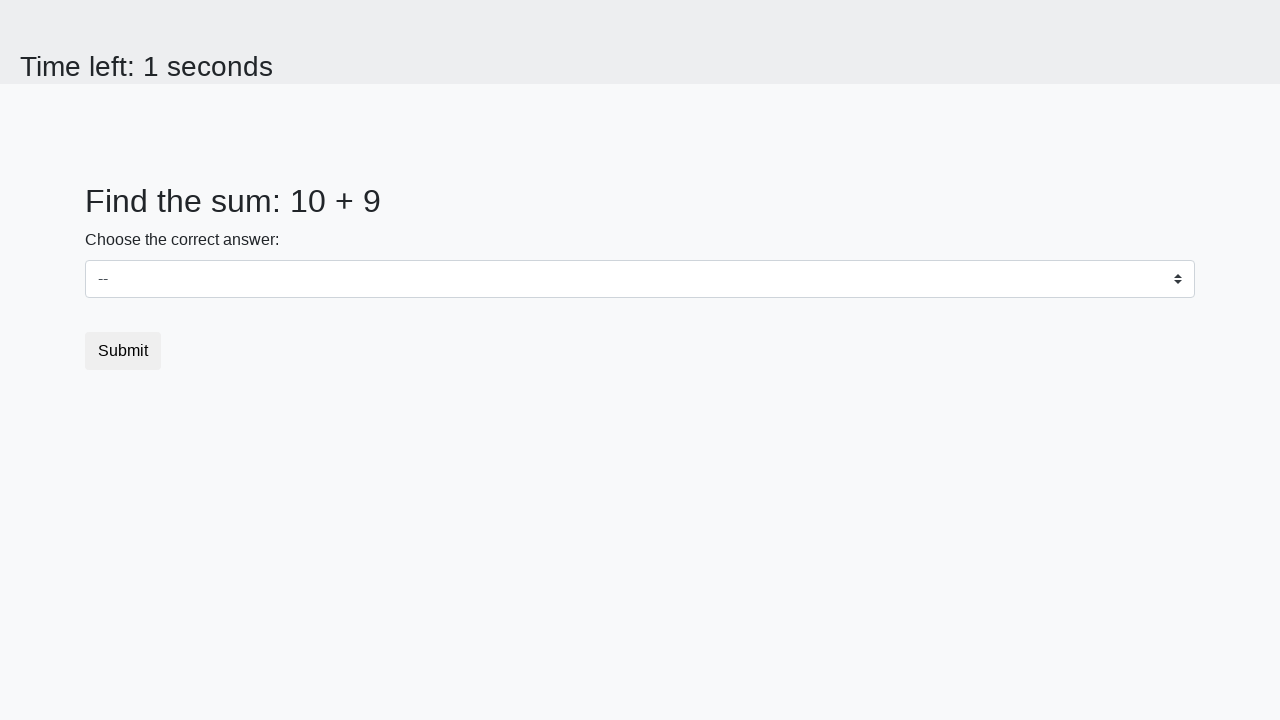

Retrieved first number from #num1 element
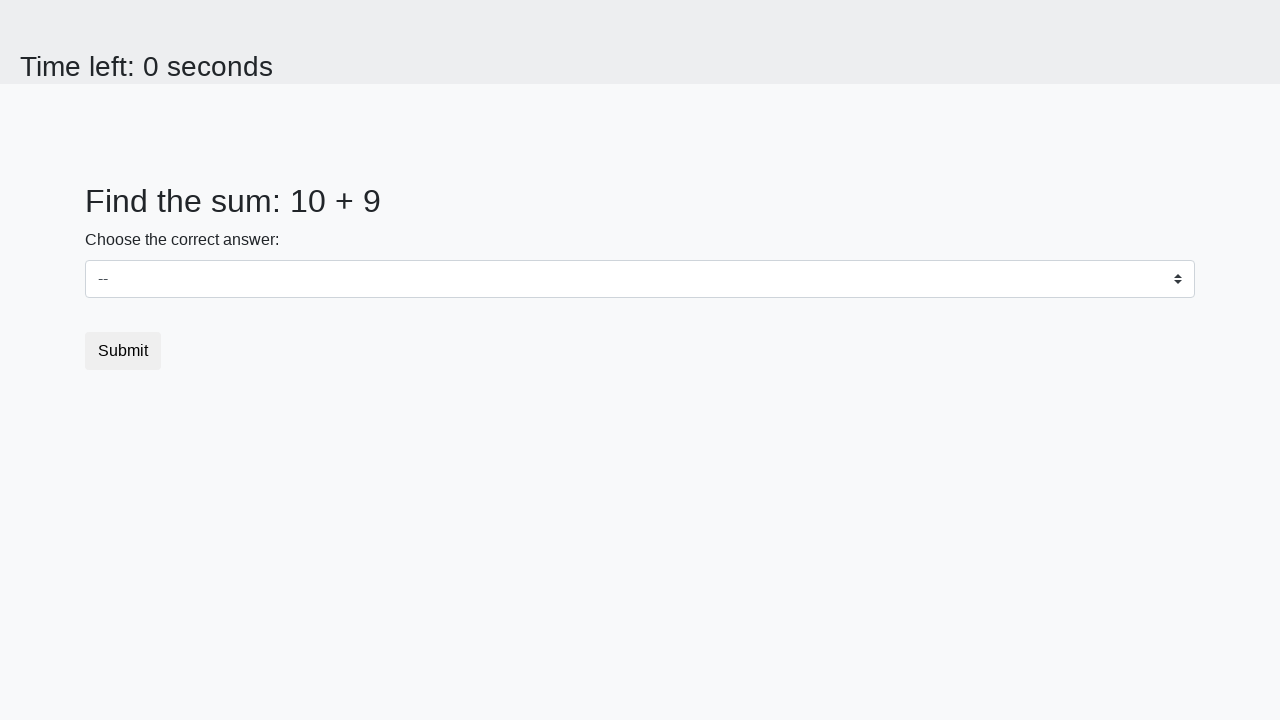

Retrieved second number from #num2 element
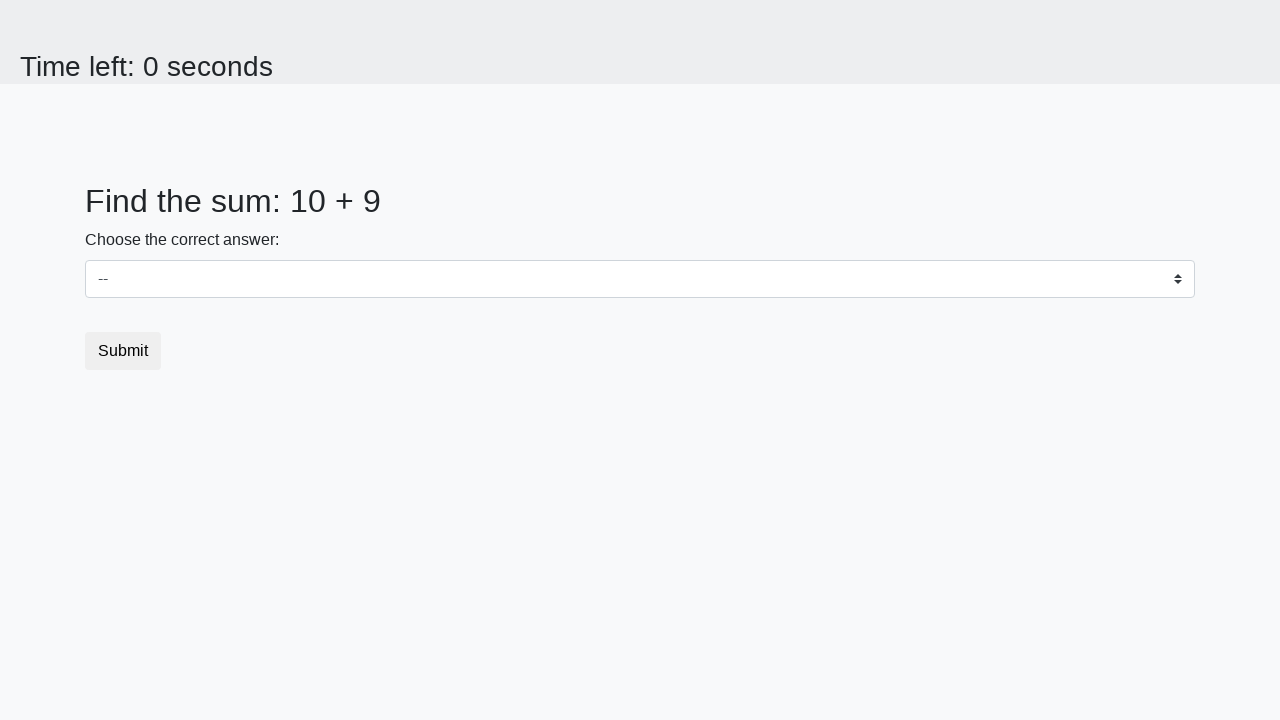

Calculated sum: 10 + 9 = 19
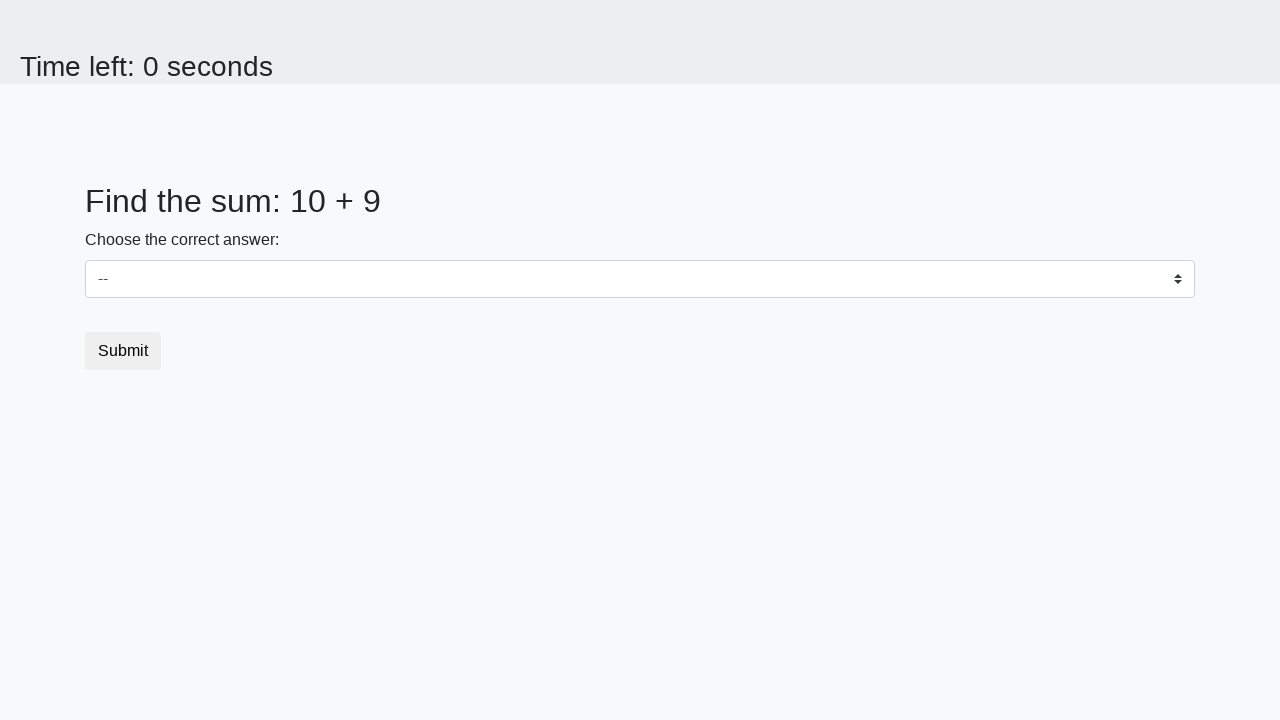

Selected calculated sum (19) from dropdown menu on #dropdown
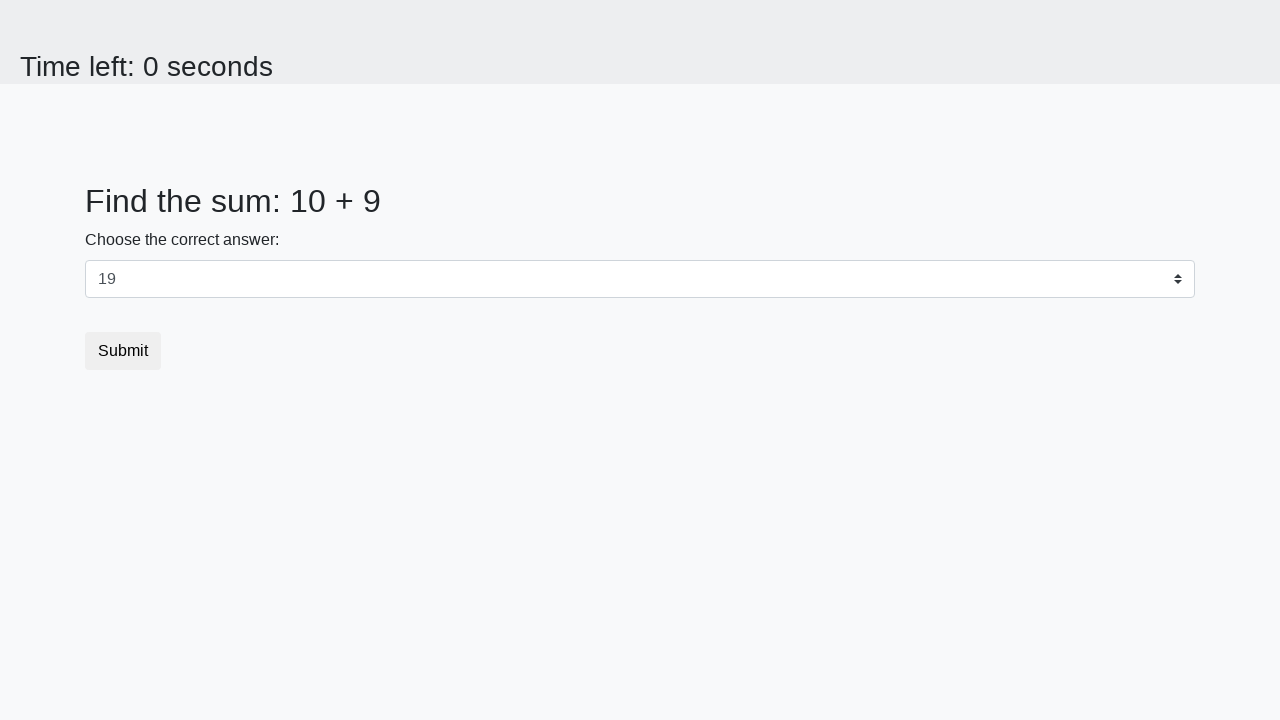

Clicked submit button to complete the task at (123, 351) on .btn
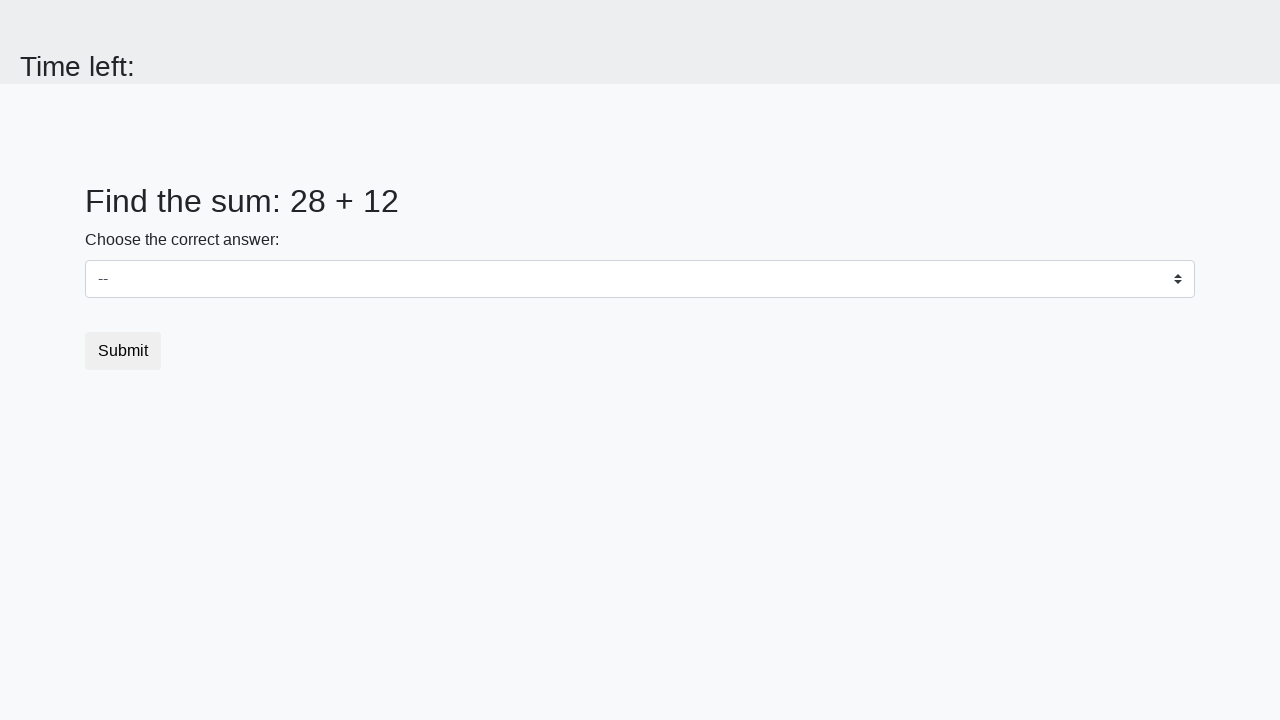

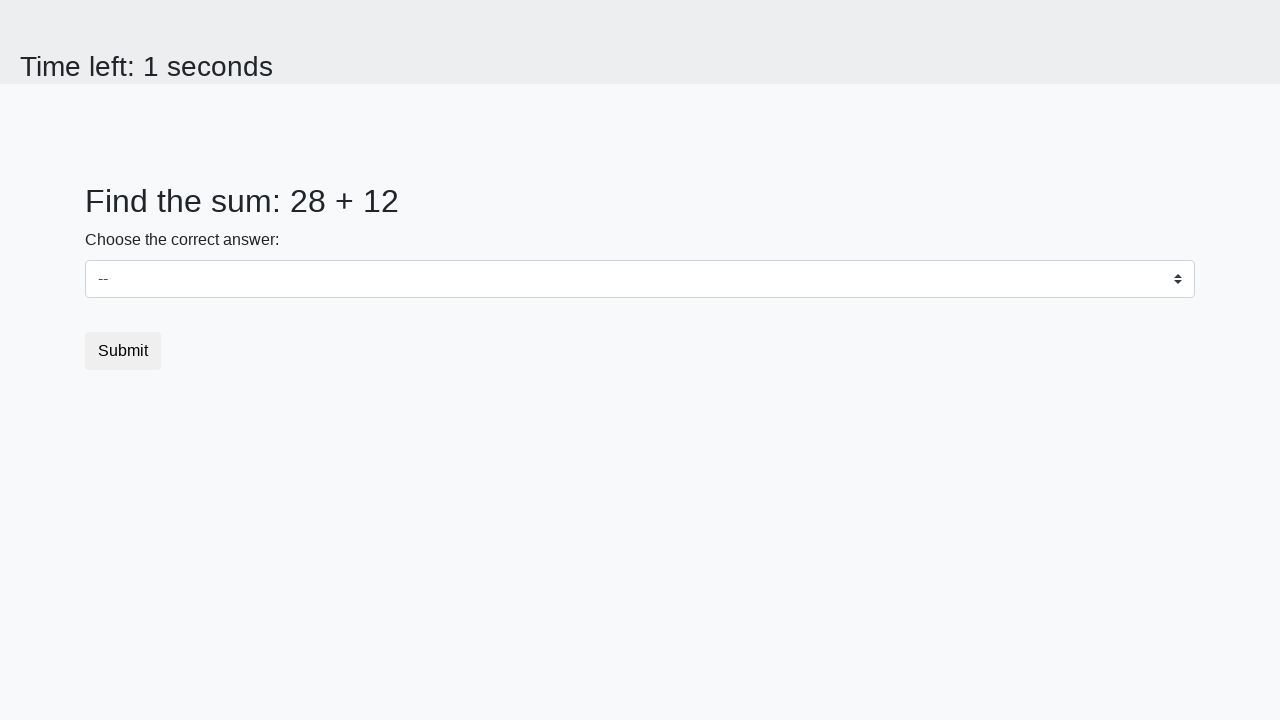